Tests click-and-hold, move to target, then release mouse button actions

Starting URL: https://crossbrowsertesting.github.io/drag-and-drop

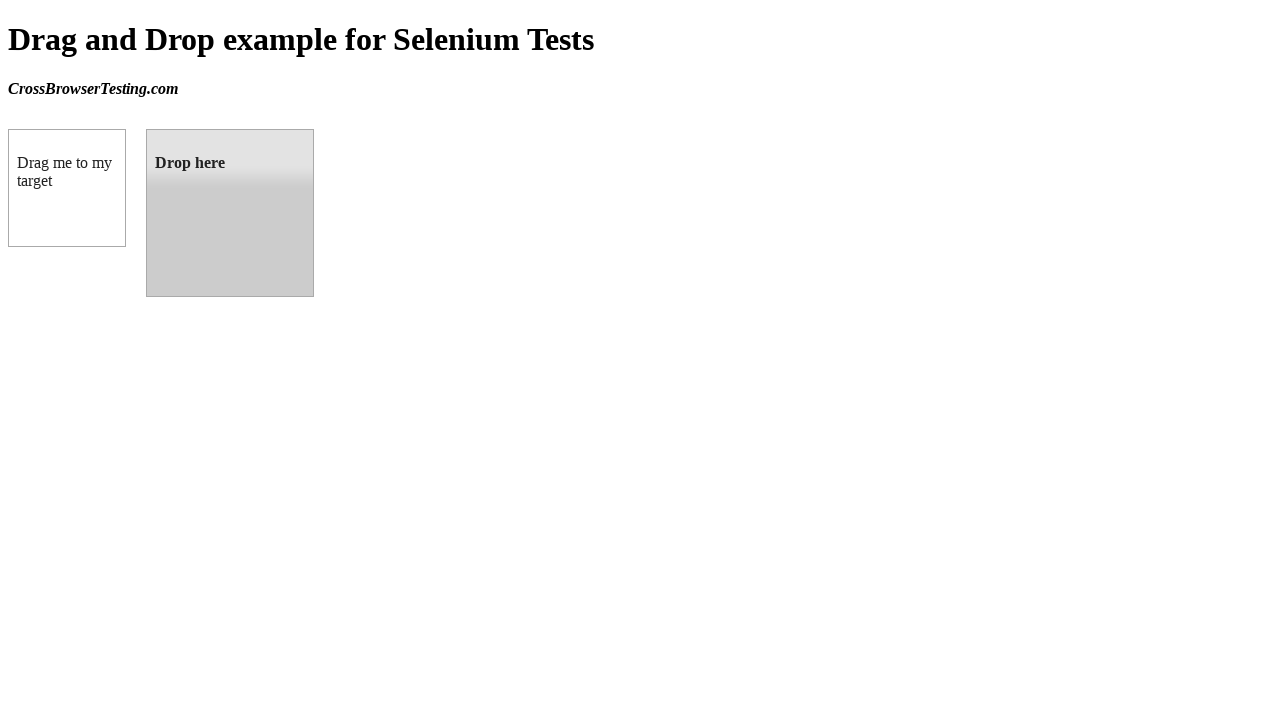

Located source element (draggable box A)
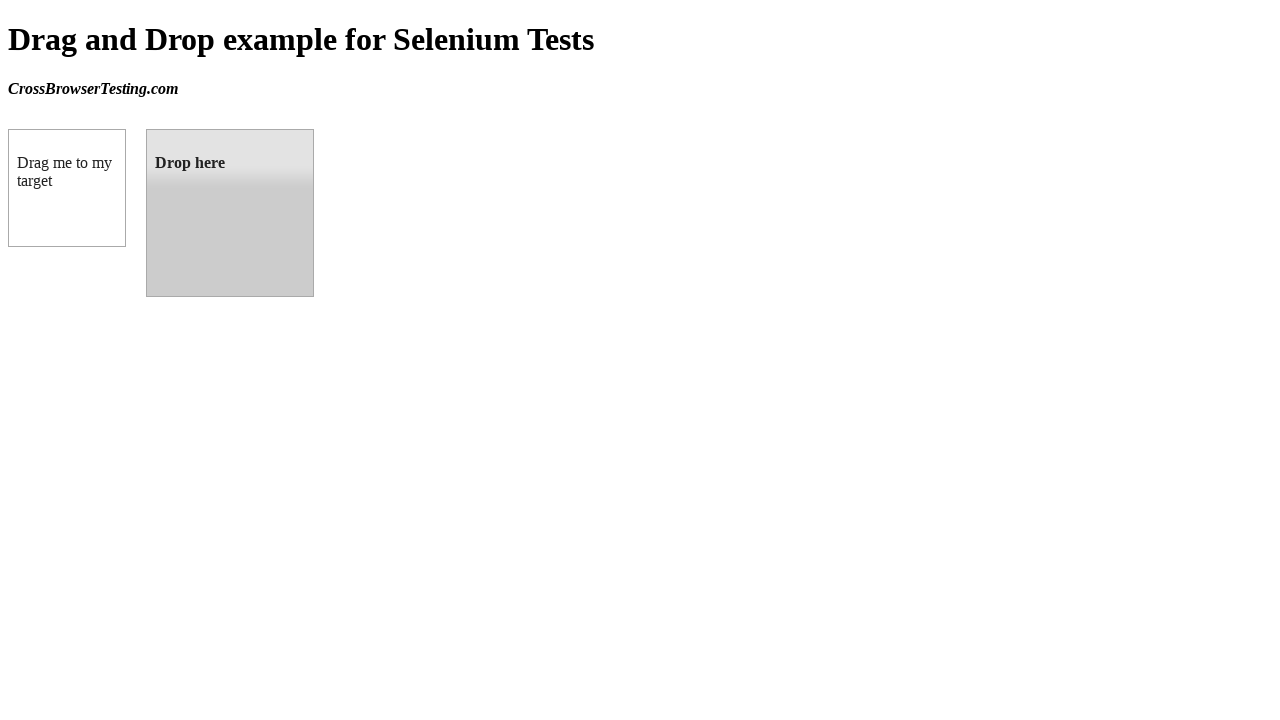

Located target element (droppable box B)
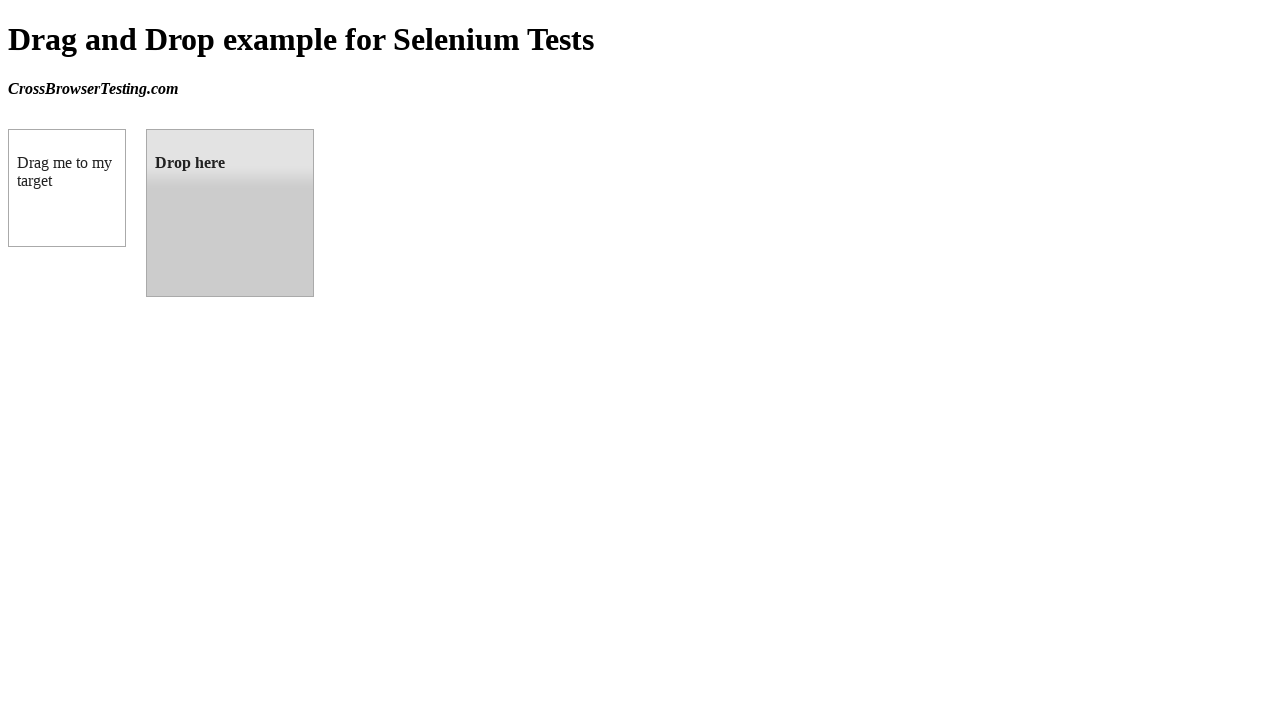

Retrieved bounding box for source element
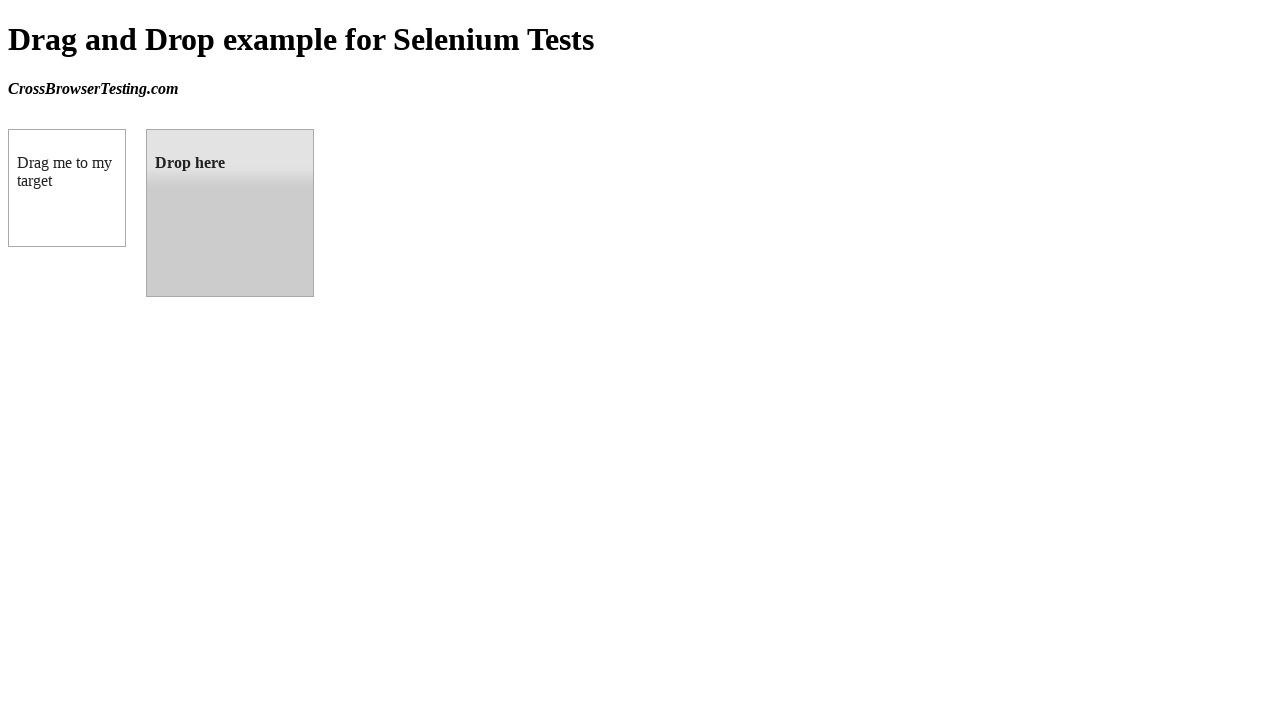

Retrieved bounding box for target element
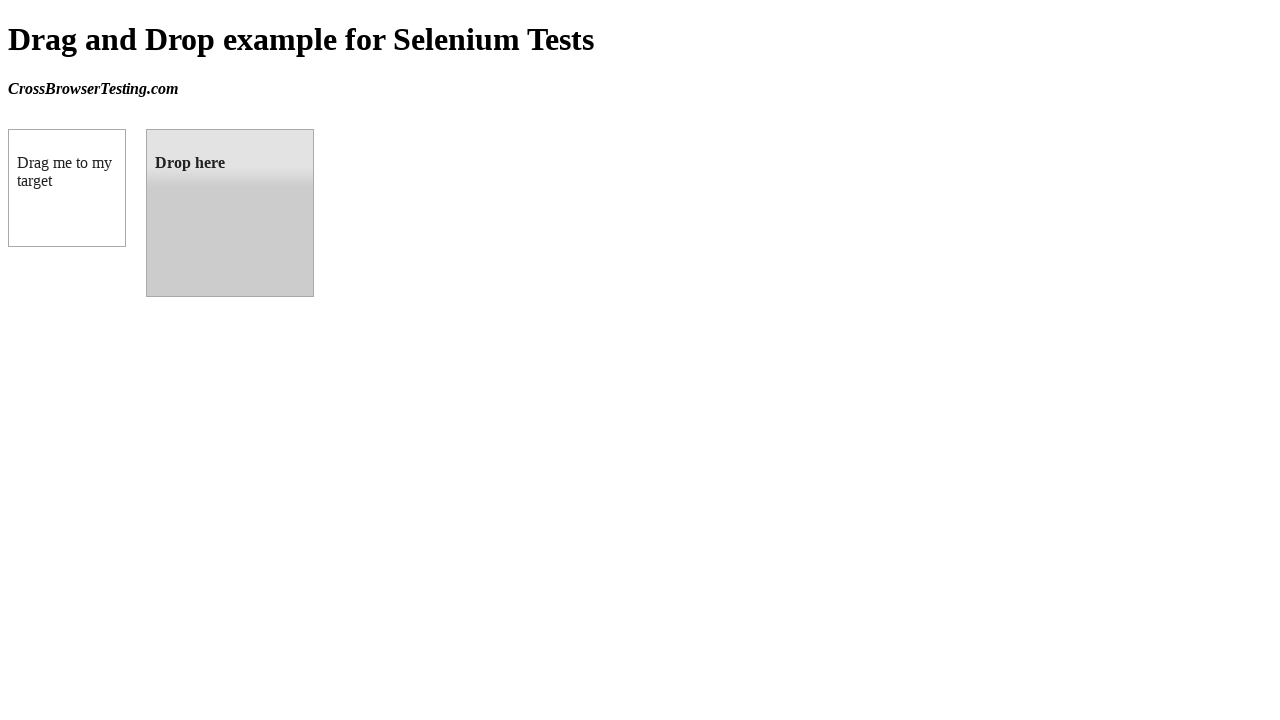

Moved mouse to center of source element at (67, 188)
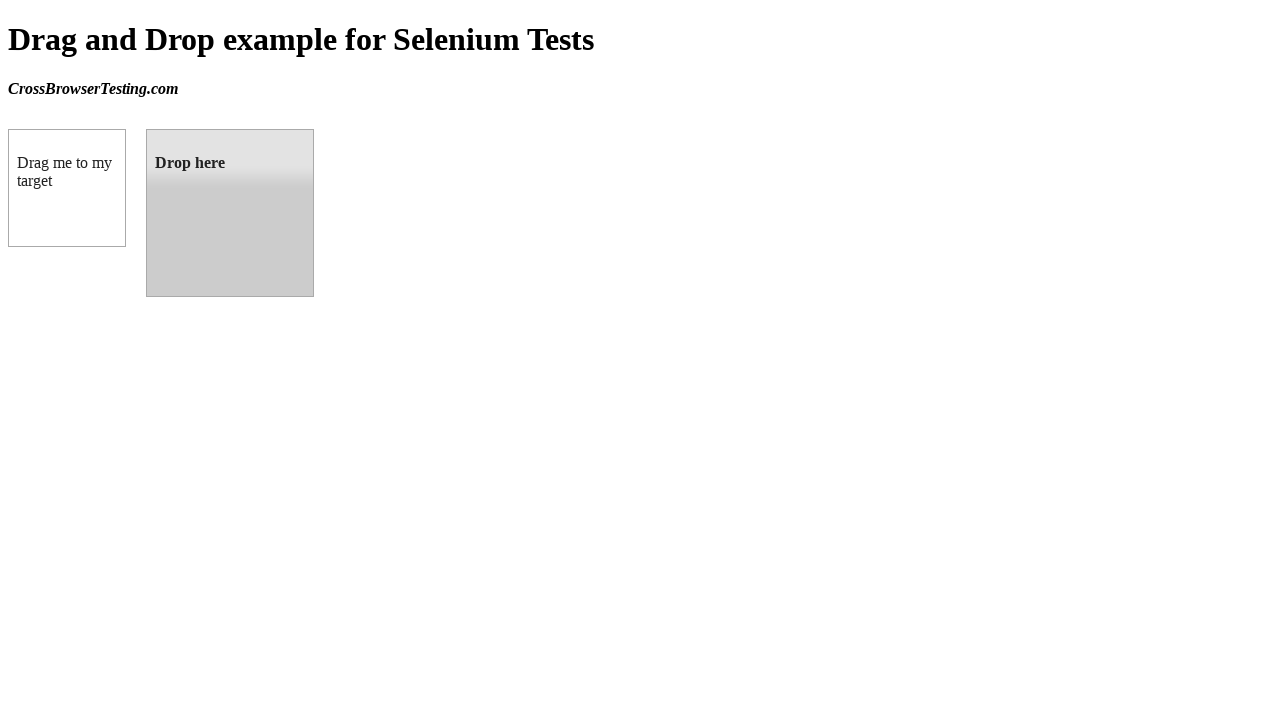

Pressed mouse button down on source element at (67, 188)
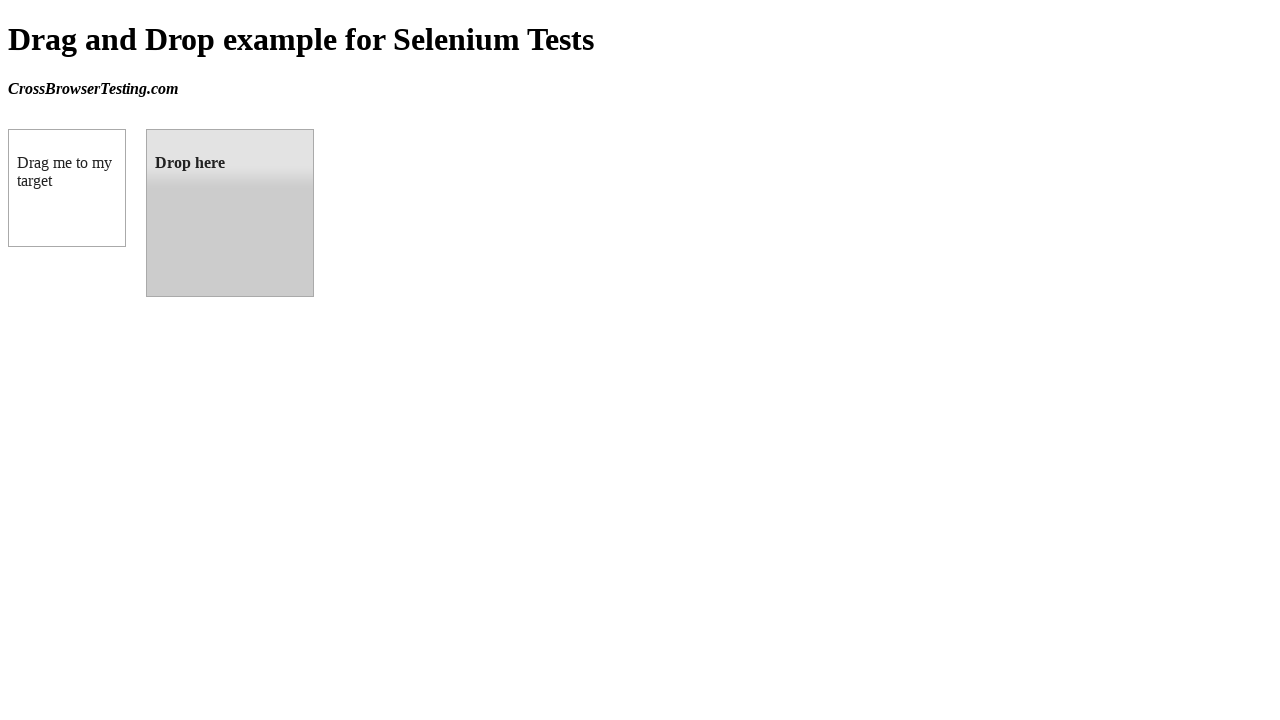

Moved mouse to center of target element while holding button at (230, 213)
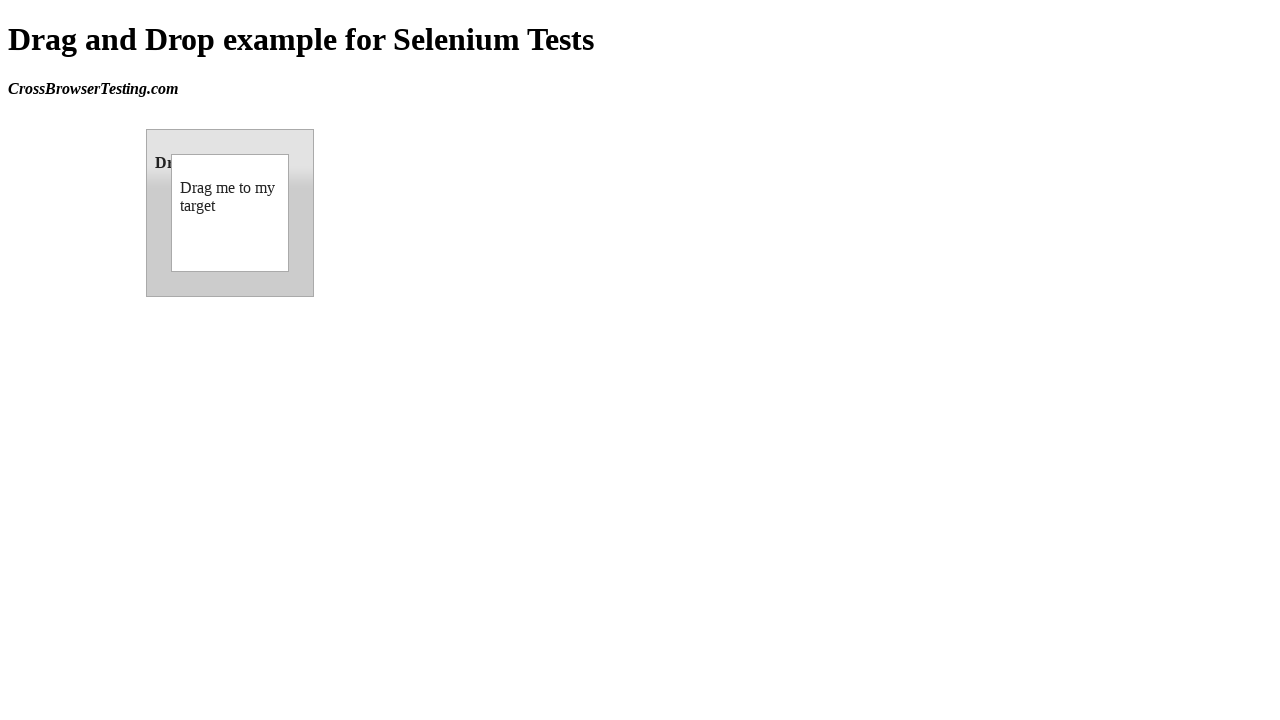

Released mouse button to complete drag-and-drop action at (230, 213)
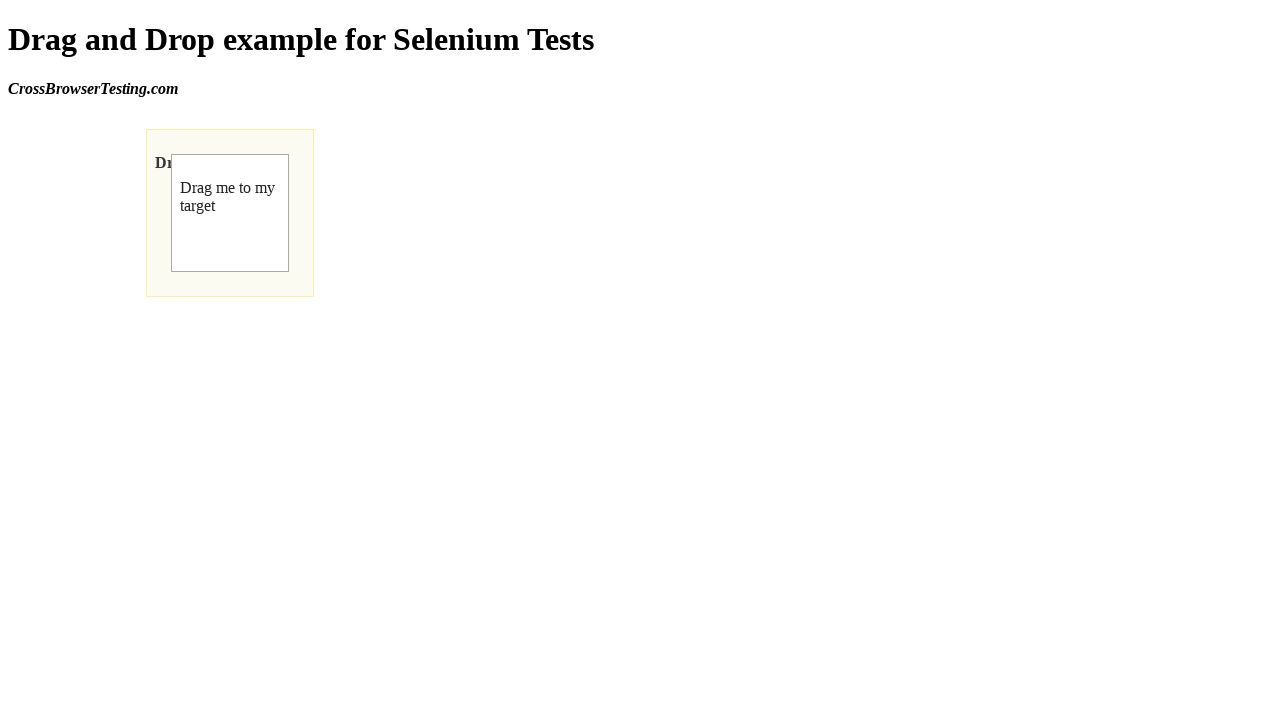

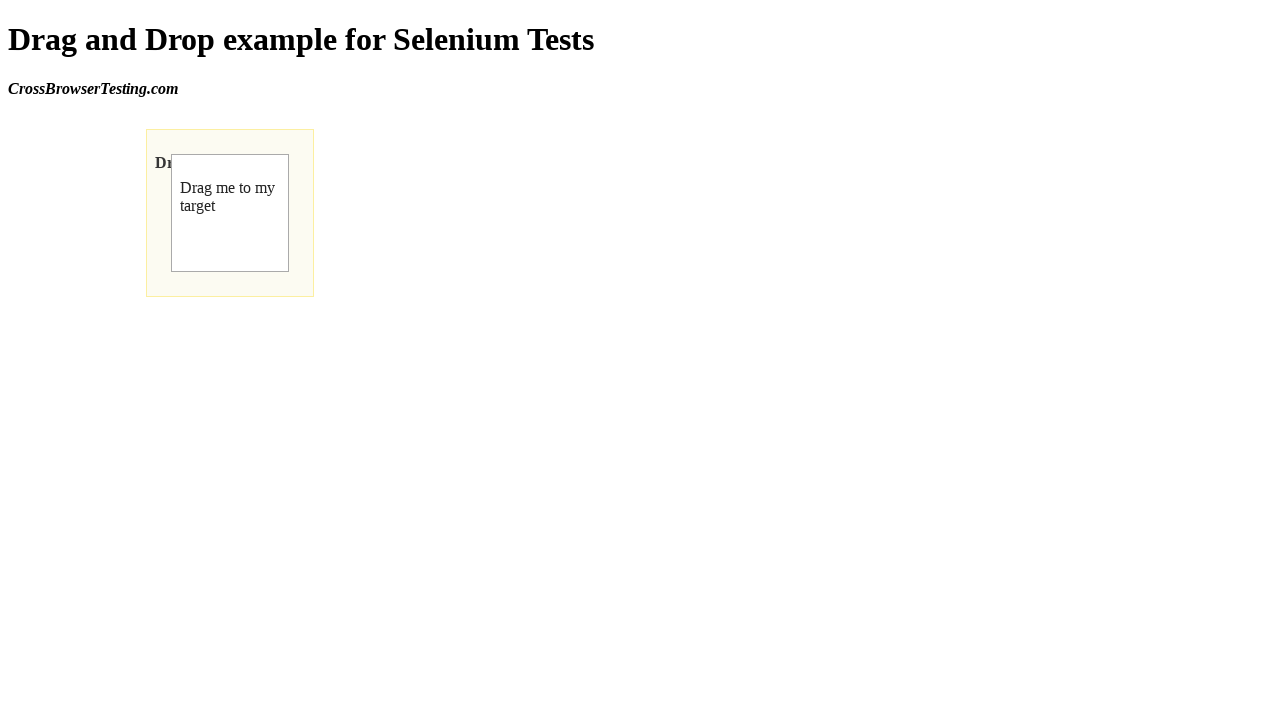